Simple navigation test that opens a webpage

Starting URL: https://www.lanqiao.cn/

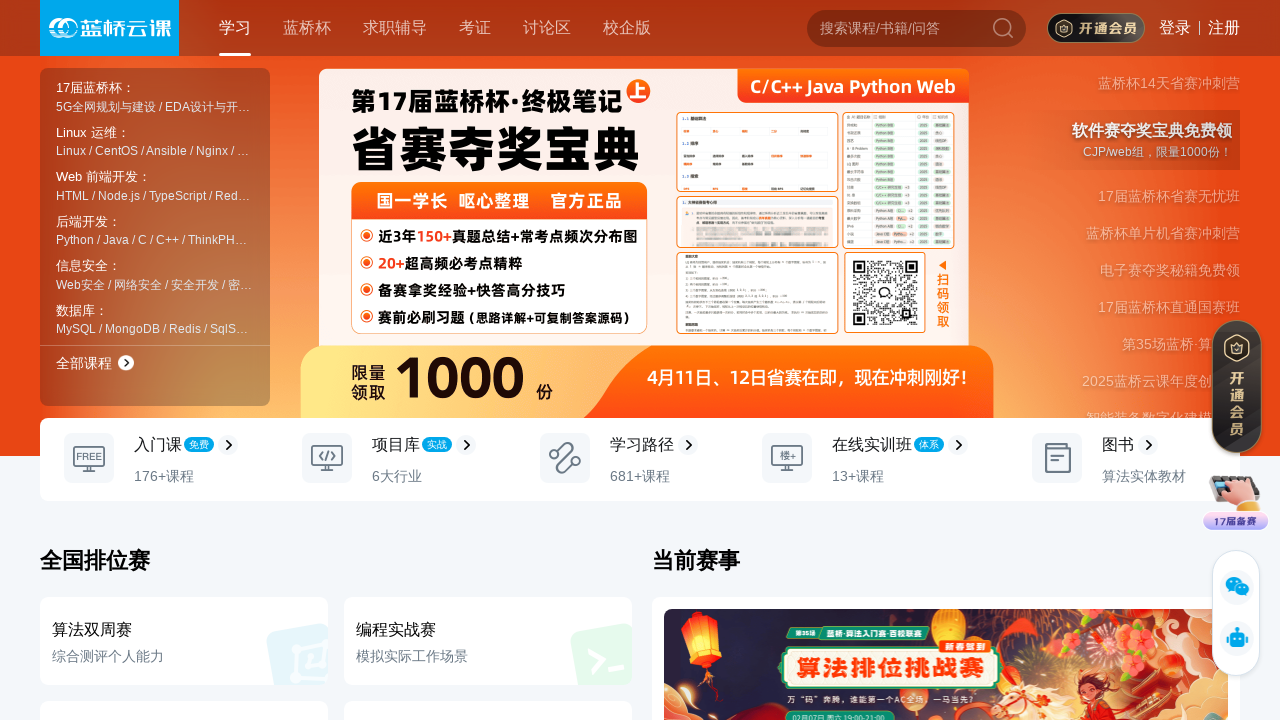

Navigated to https://www.lanqiao.cn/
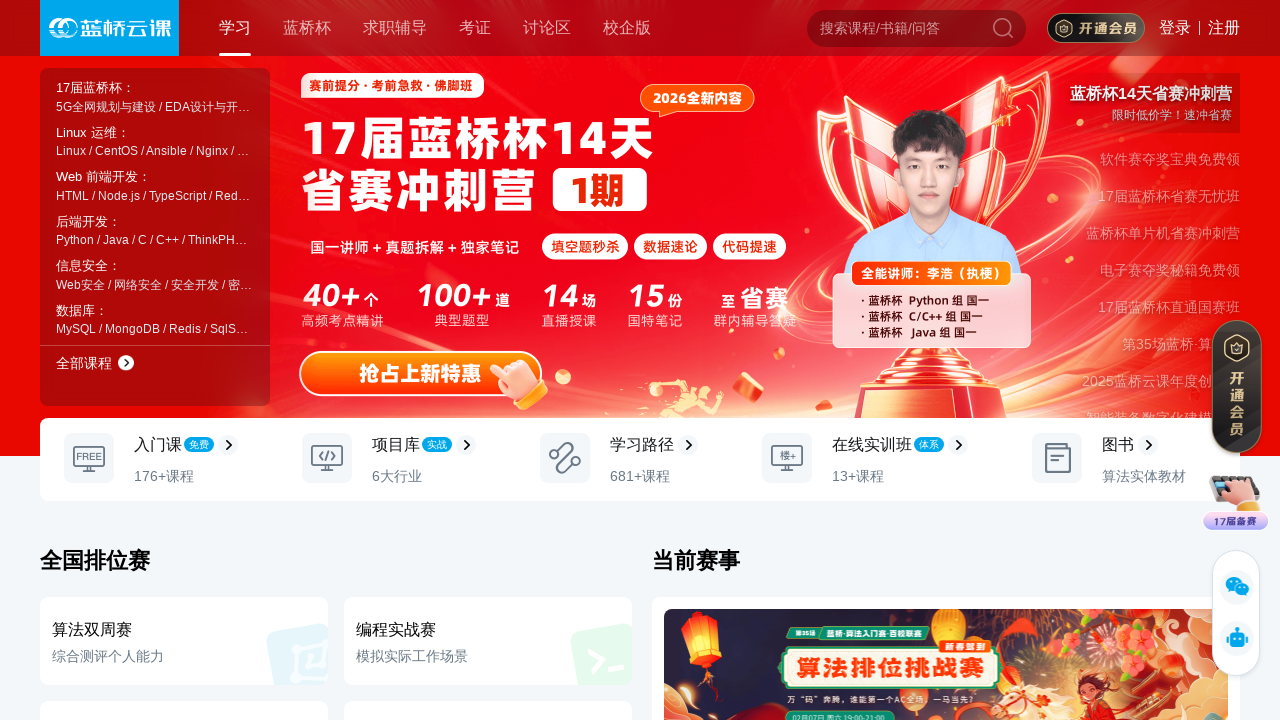

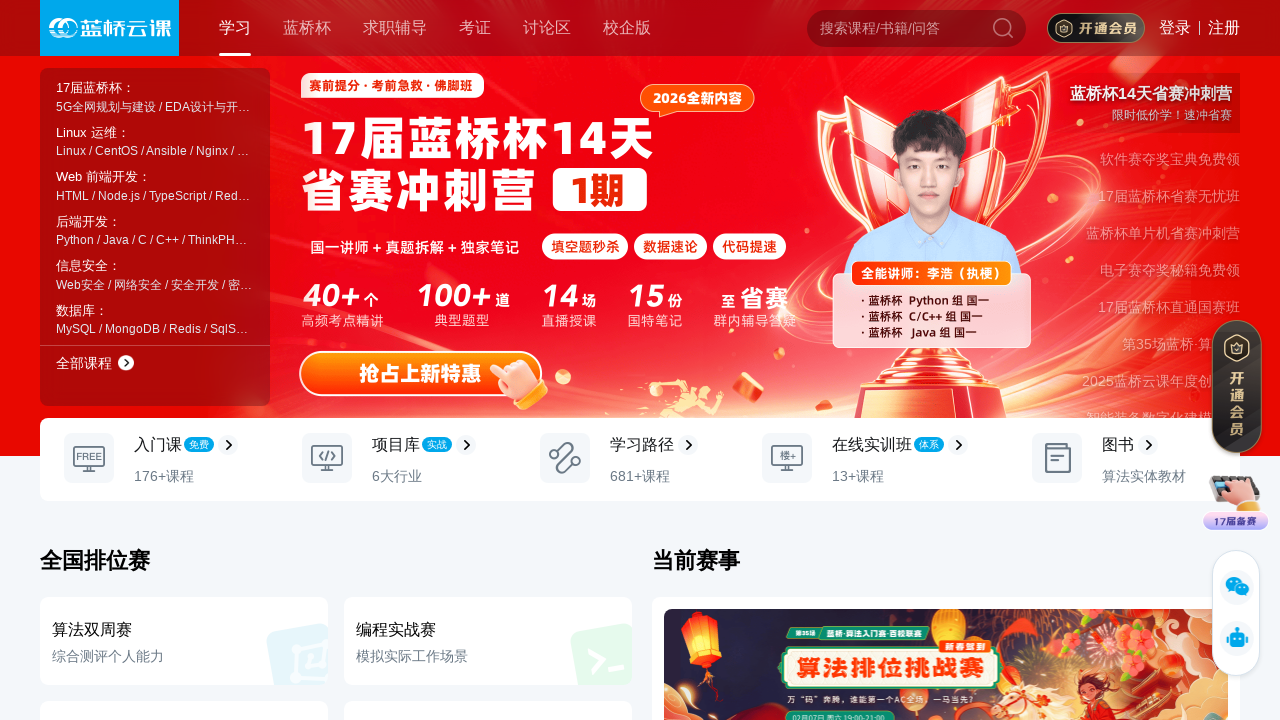